Demonstrates various mouse events on the source input field including hover, click, double-click, and context click

Starting URL: https://www.apsrtconline.in/

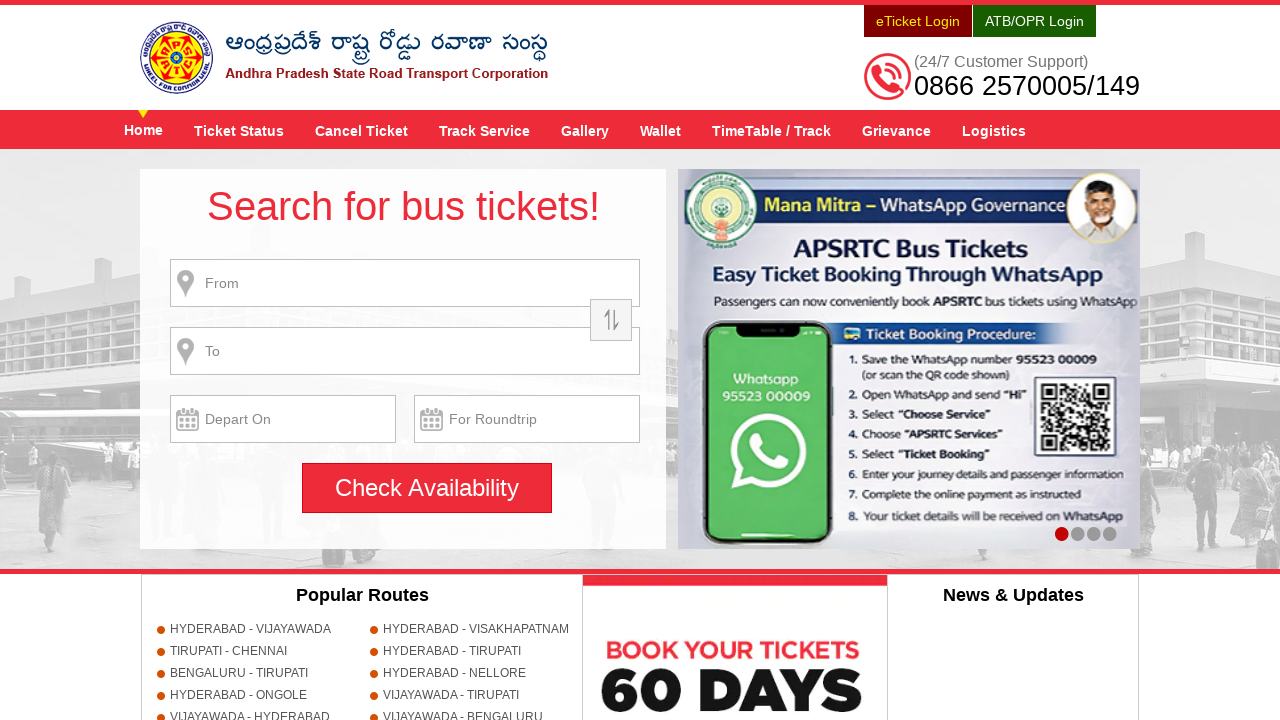

Hovered over source input field at (405, 283) on input[name='source']
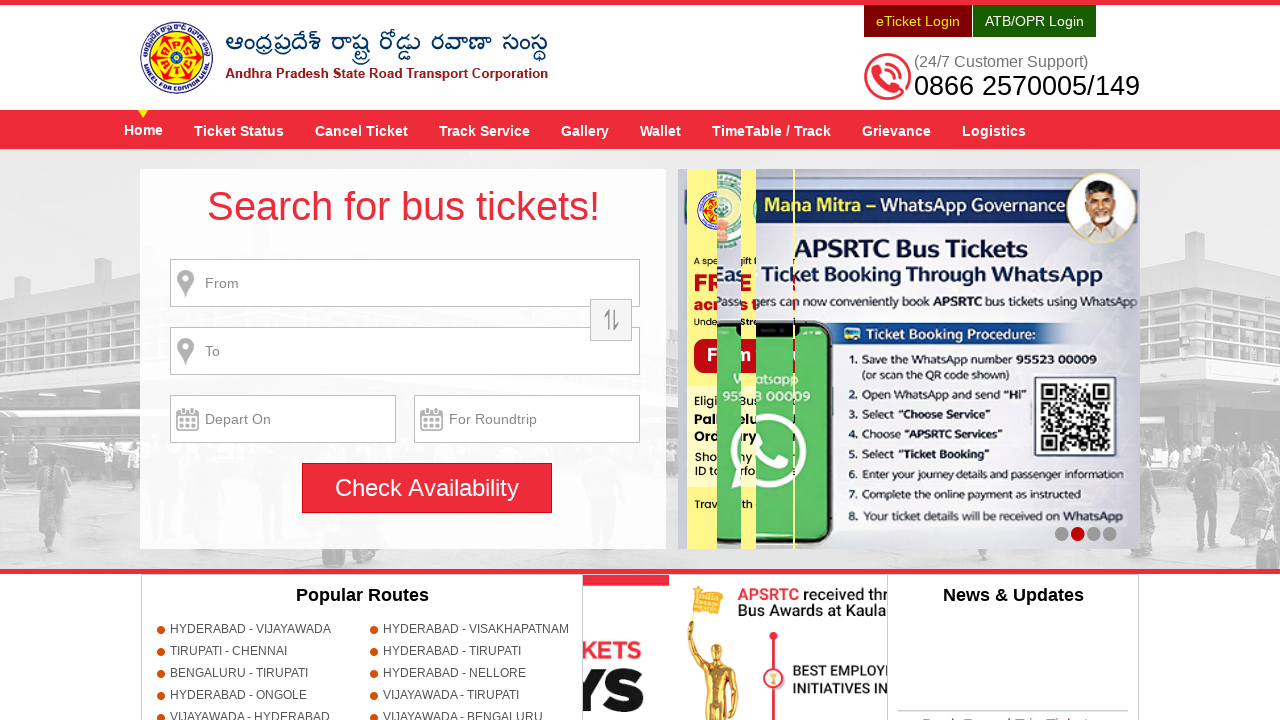

Clicked on source input field at (405, 283) on input[name='source']
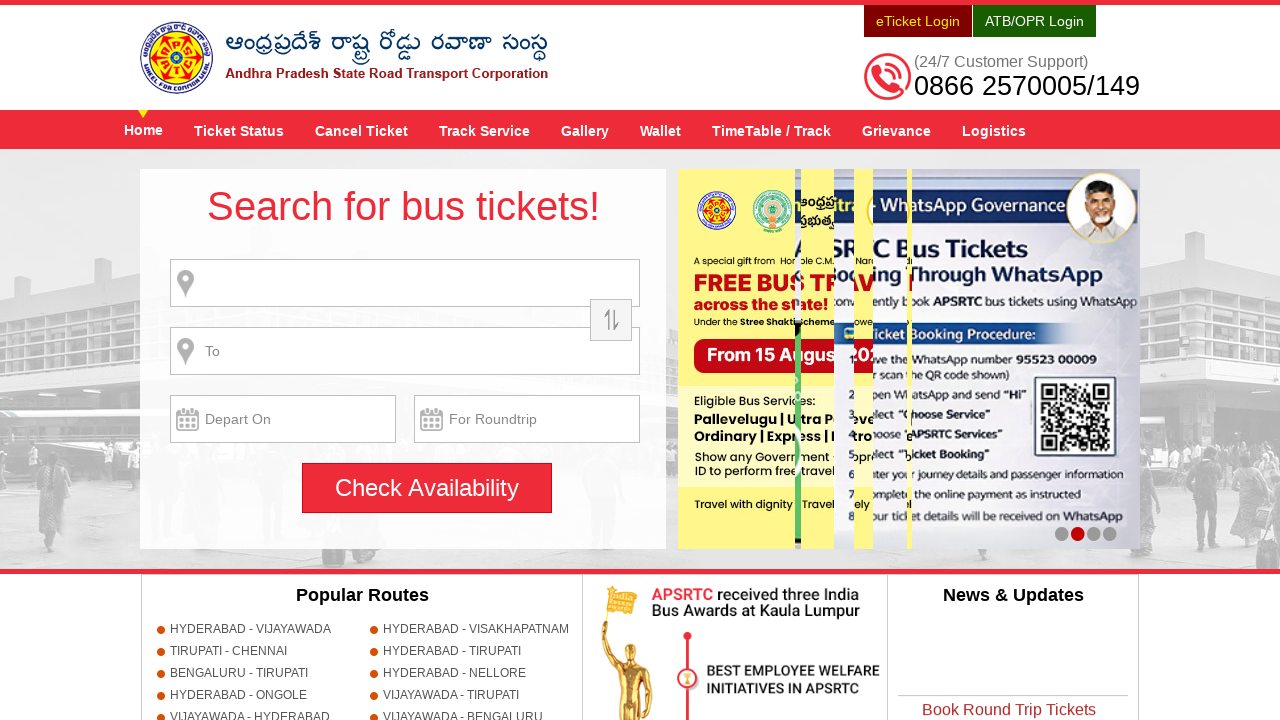

Filled source field with 'HYDERABAD' on input[name='source']
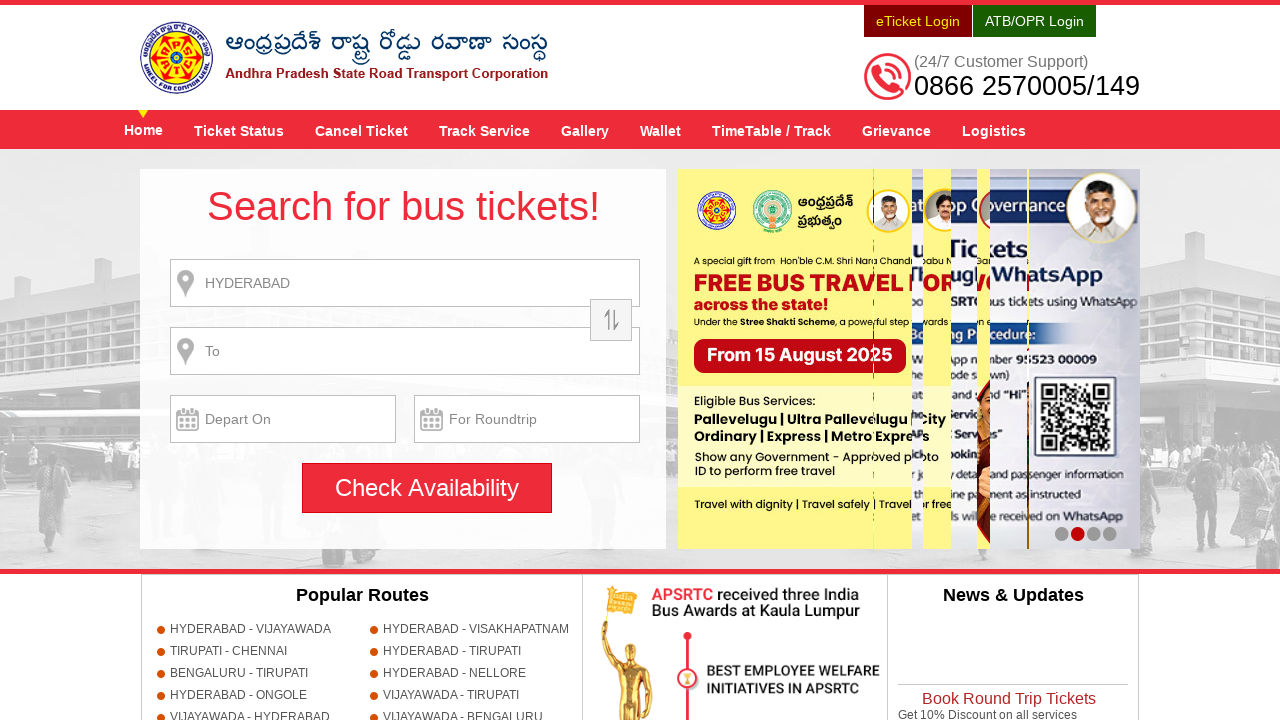

Double-clicked on source input field at (405, 283) on input[name='source']
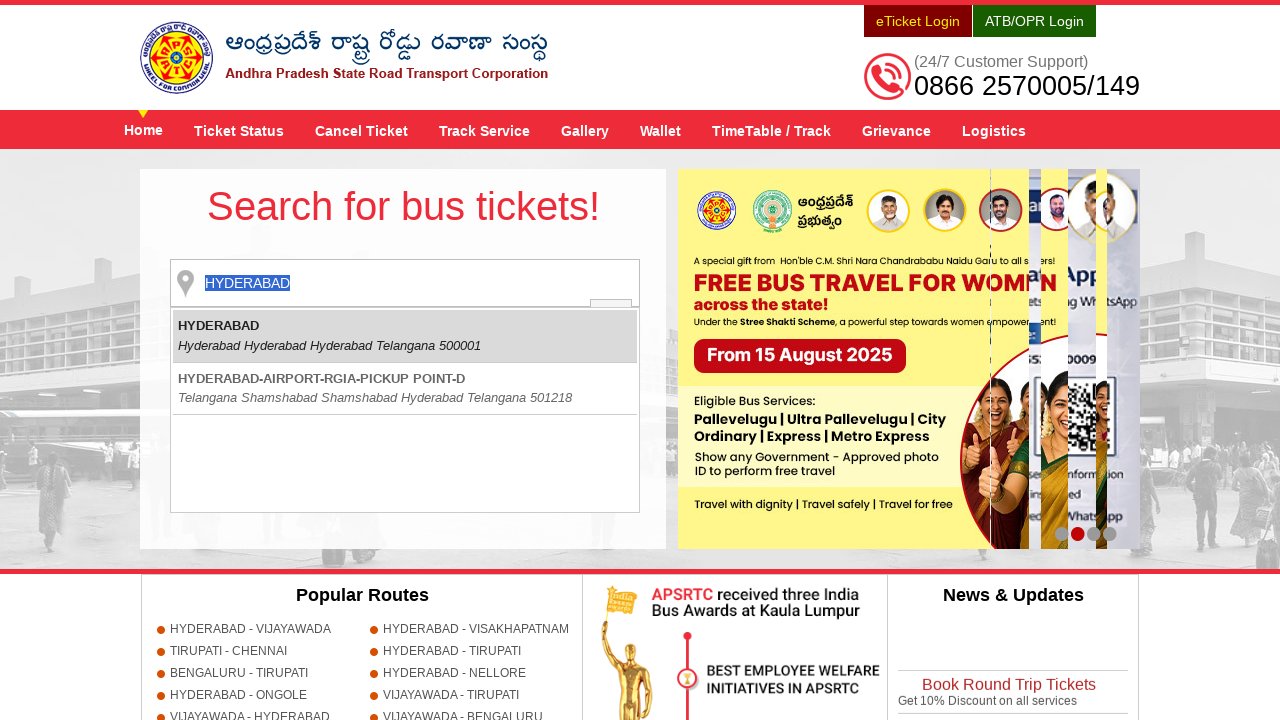

Right-clicked (context clicked) on source input field at (405, 283) on input[name='source']
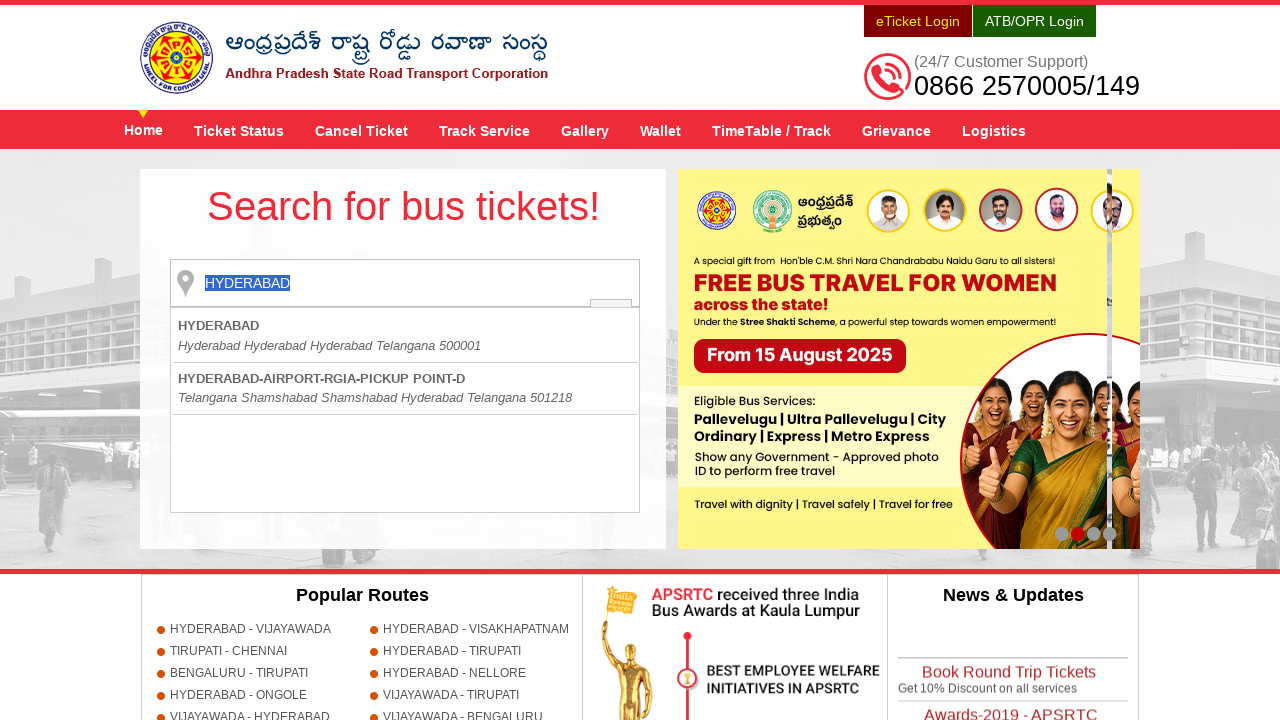

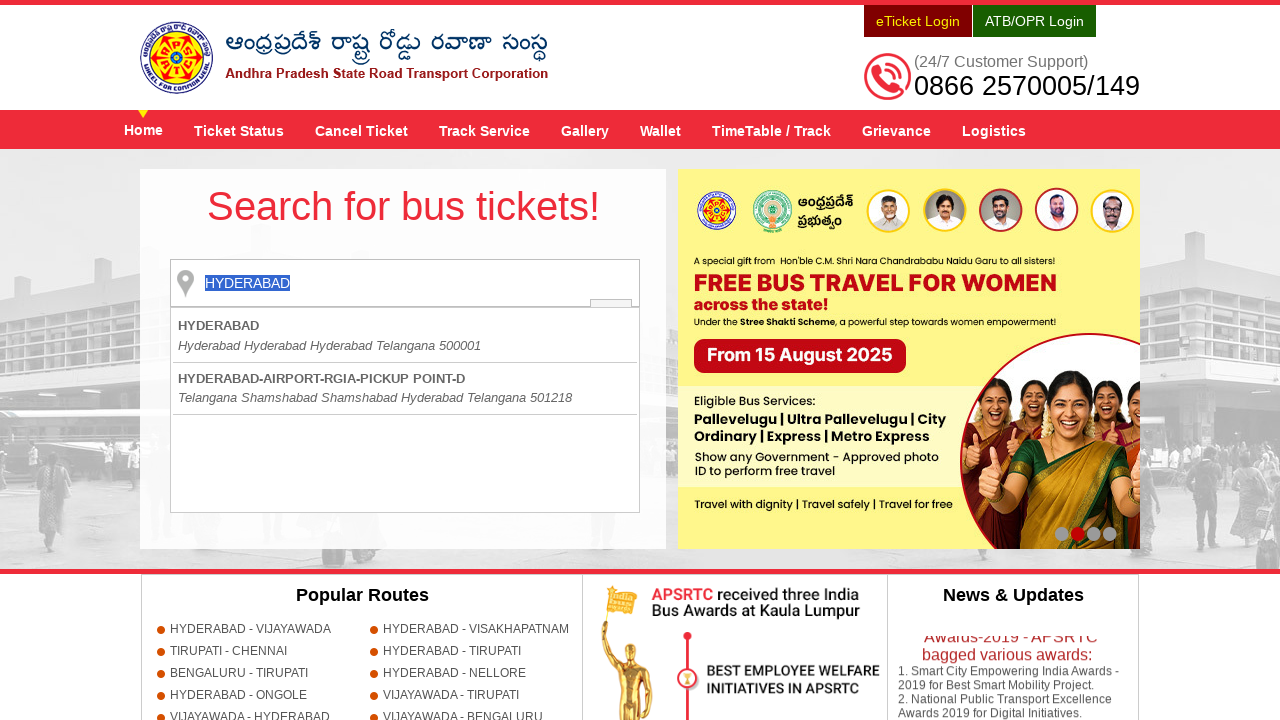